Navigates to JPL Space image gallery and clicks the full image button to view the featured Mars image in a lightbox/fancybox overlay.

Starting URL: https://data-class-jpl-space.s3.amazonaws.com/JPL_Space/index.html

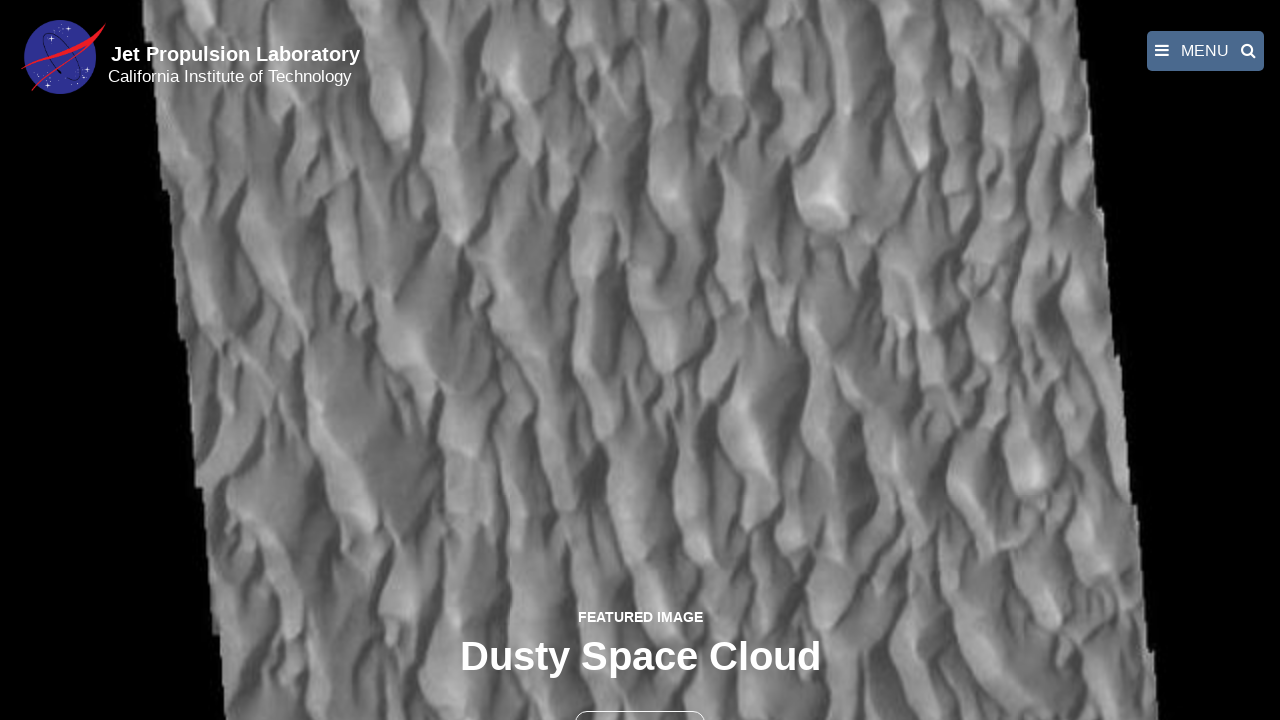

Navigated to JPL Space image gallery
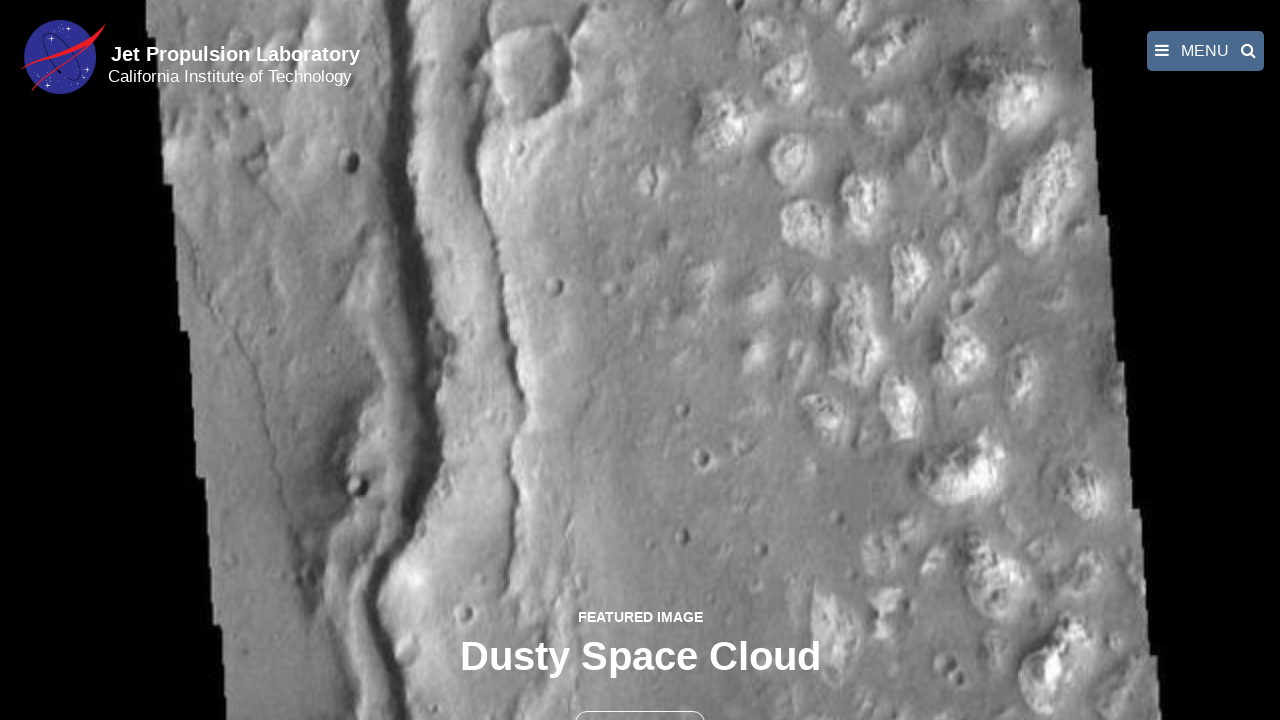

Clicked the full image button to view featured Mars image at (640, 699) on button >> nth=1
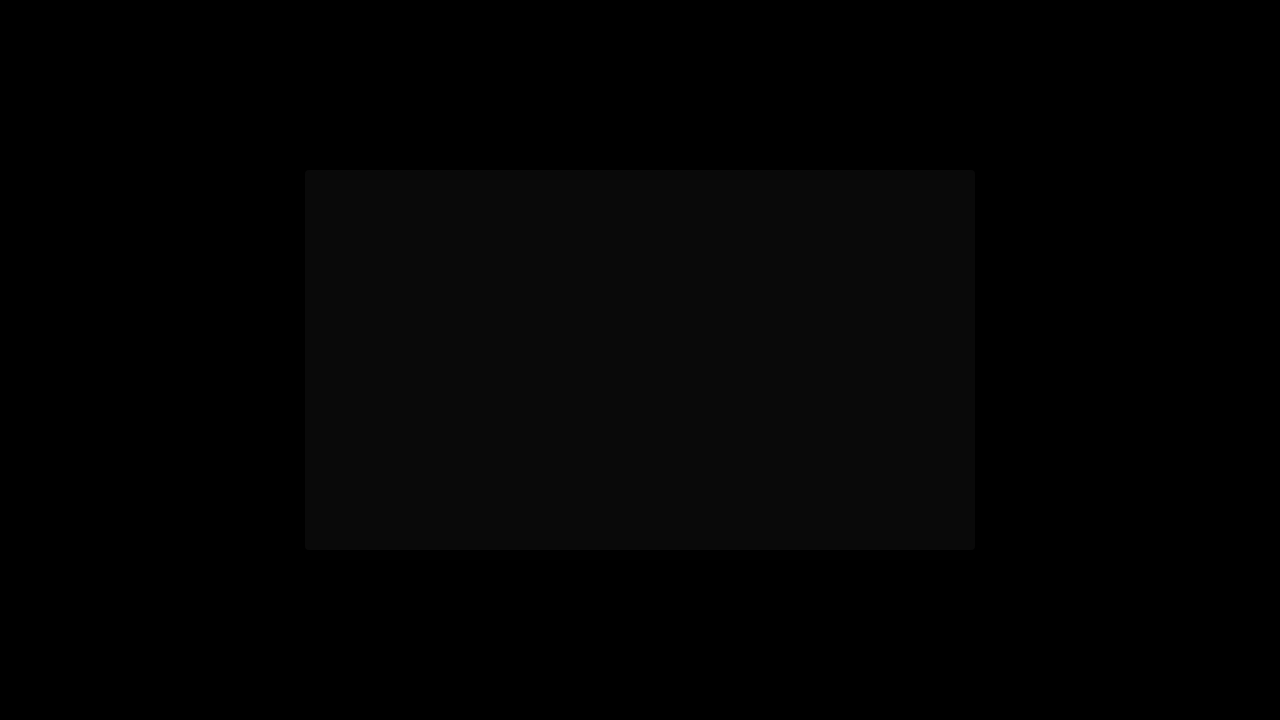

Featured Mars image loaded in lightbox/fancybox overlay
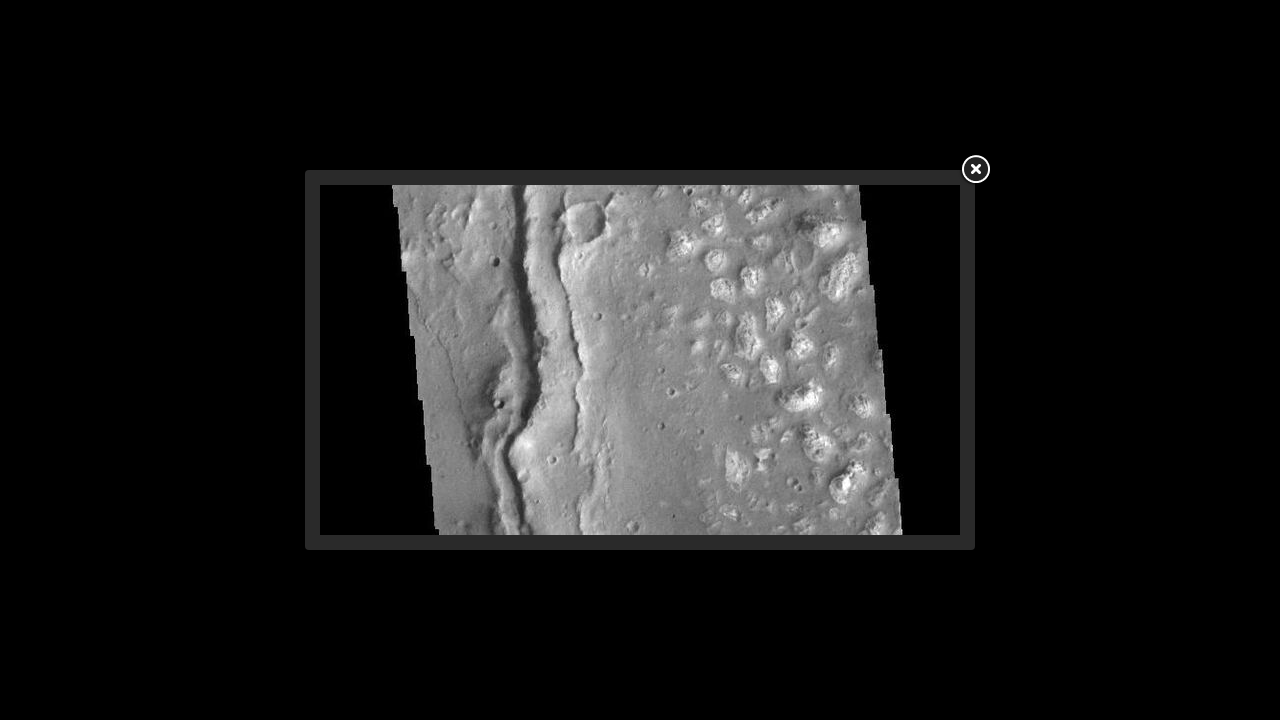

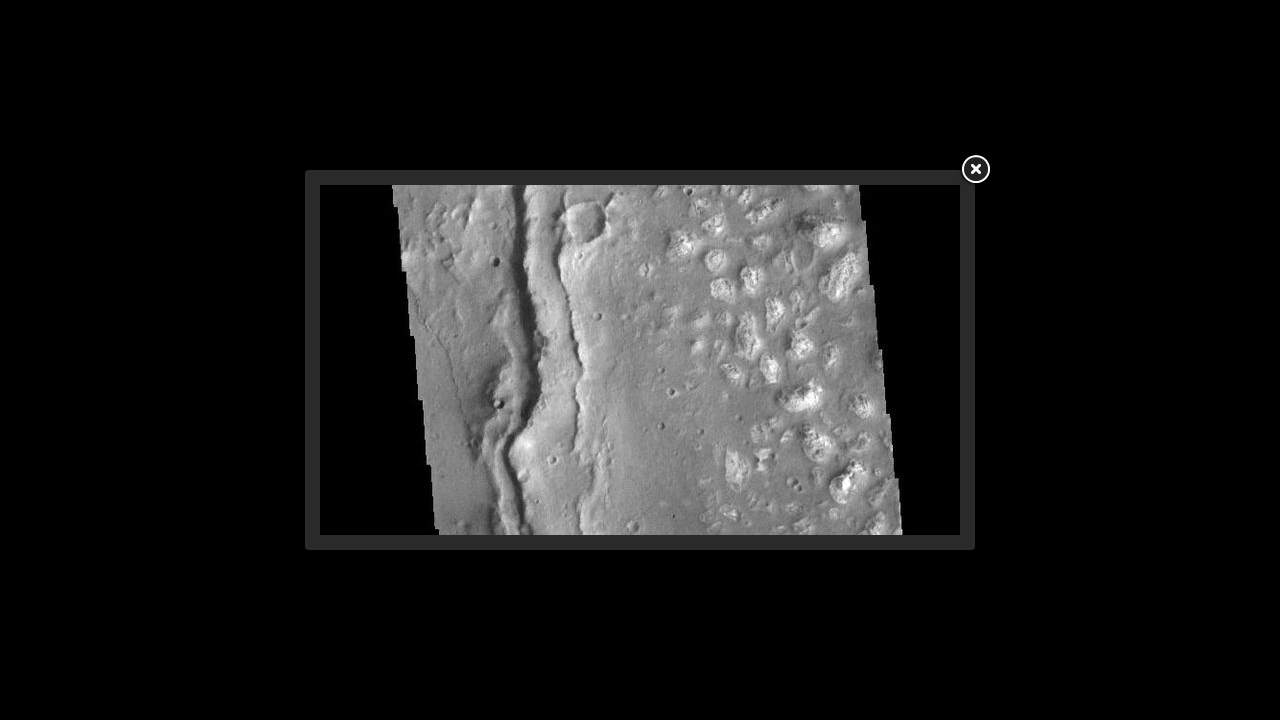